Tests explicit wait by clicking Start, waiting for loading indicator to disappear, then verifying the result text

Starting URL: http://the-internet.herokuapp.com/dynamic_loading/2

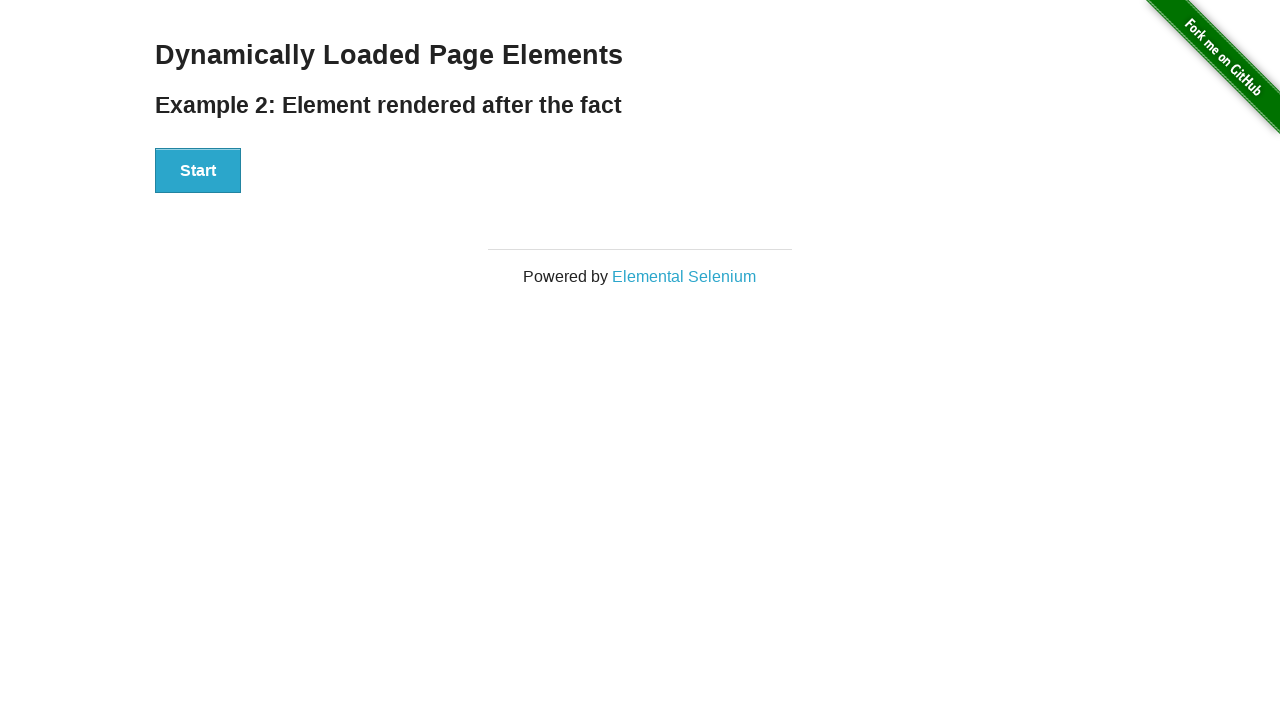

Clicked the Start button at (198, 171) on xpath=//button[text()='Start']
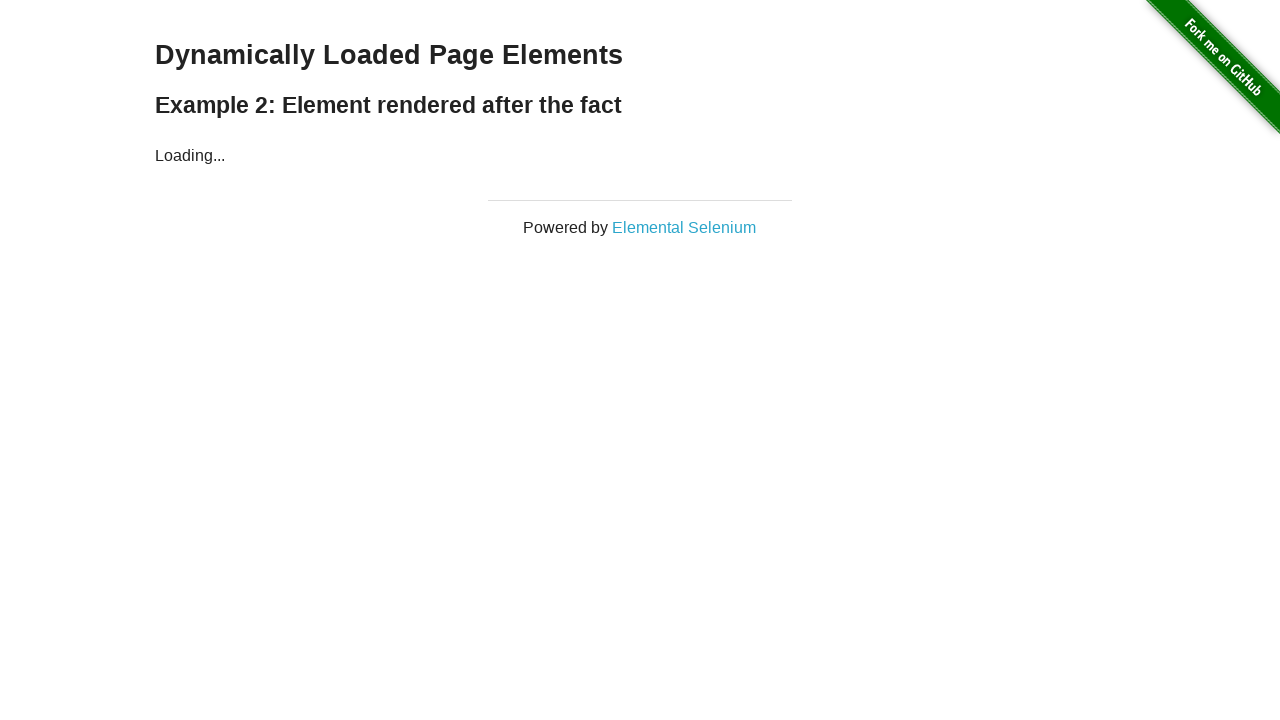

Loading indicator disappeared after explicit wait
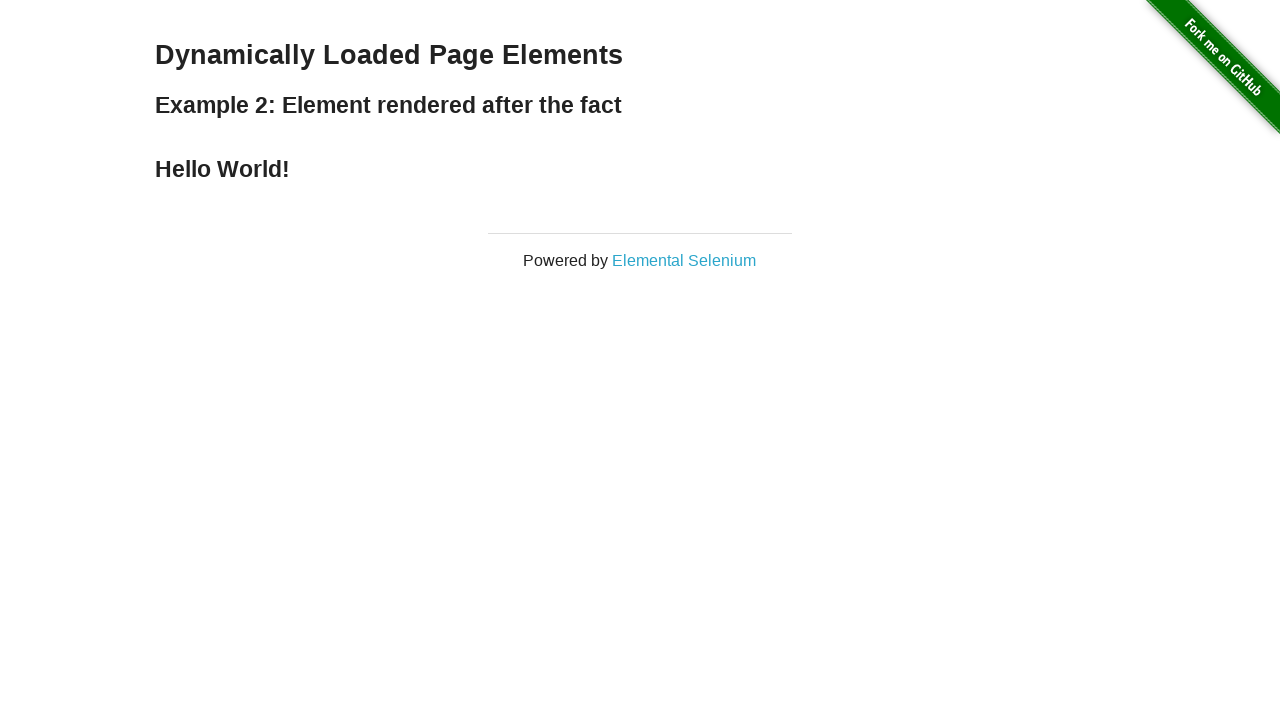

Verified result text appeared - explicit wait test completed successfully
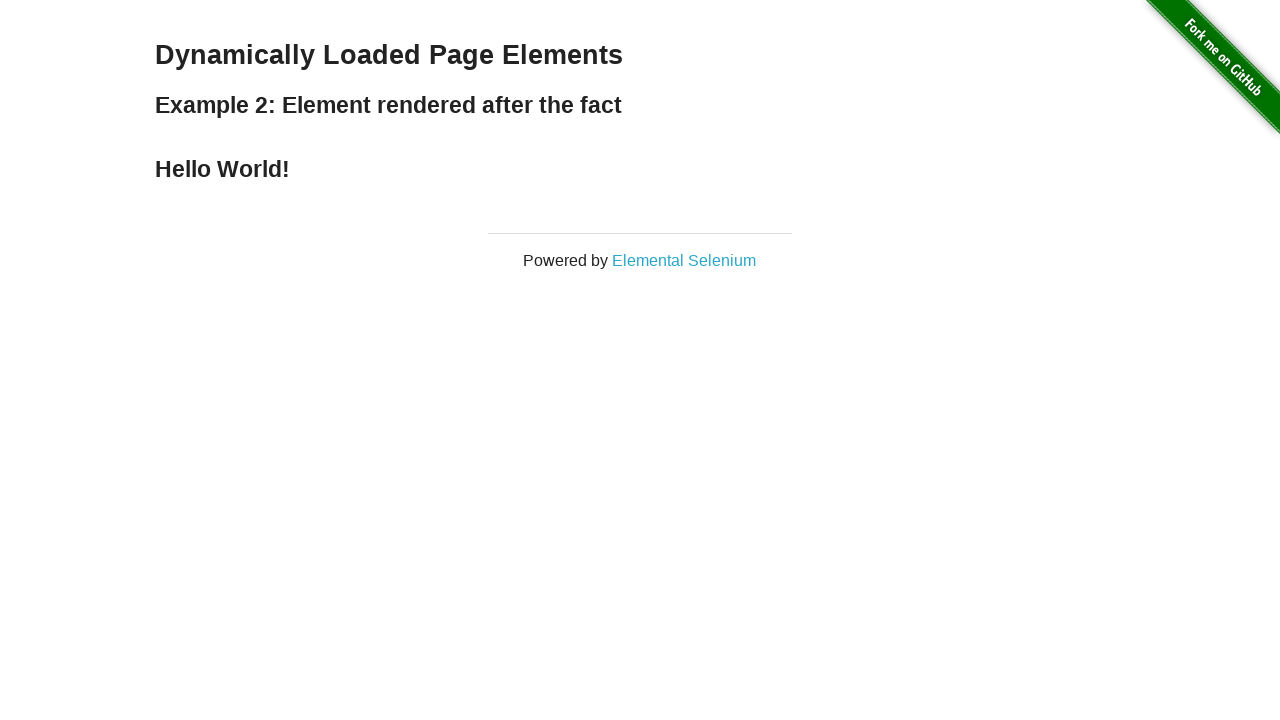

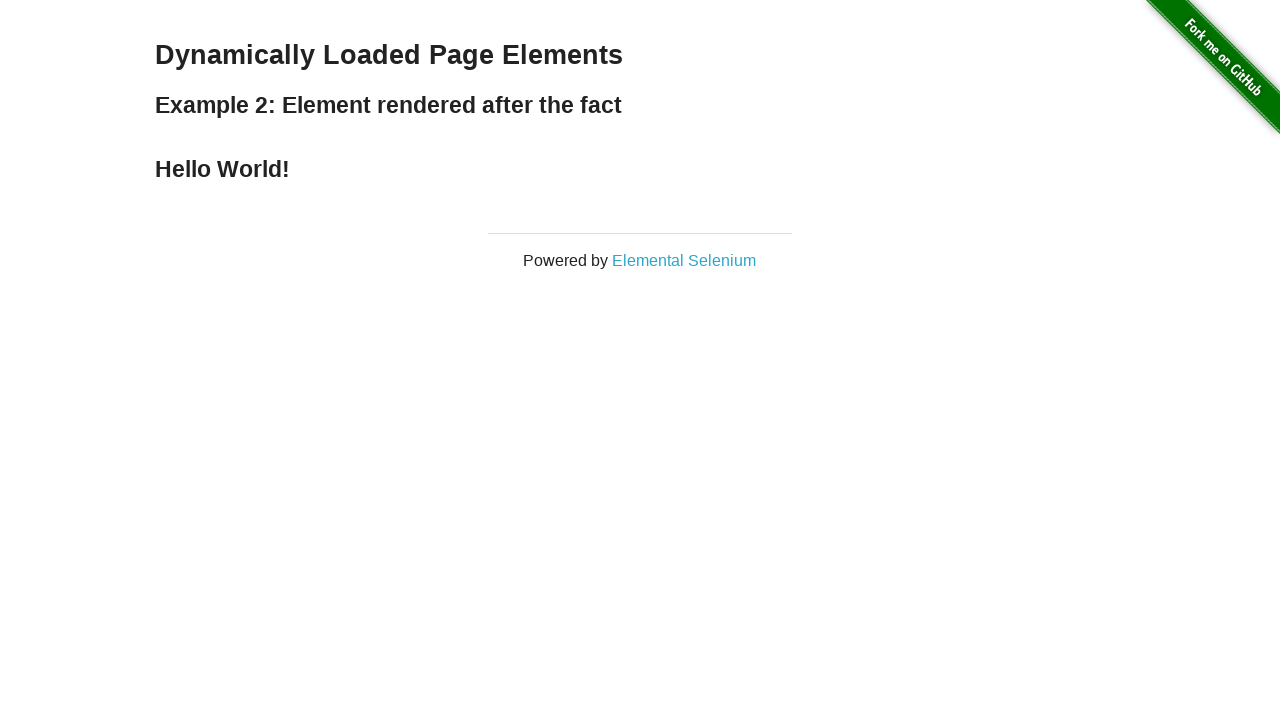